Verifies the company logo is displayed on the OrangeHRM login page by checking its bounding box dimensions

Starting URL: https://opensource-demo.orangehrmlive.com/web/index.php/auth/login

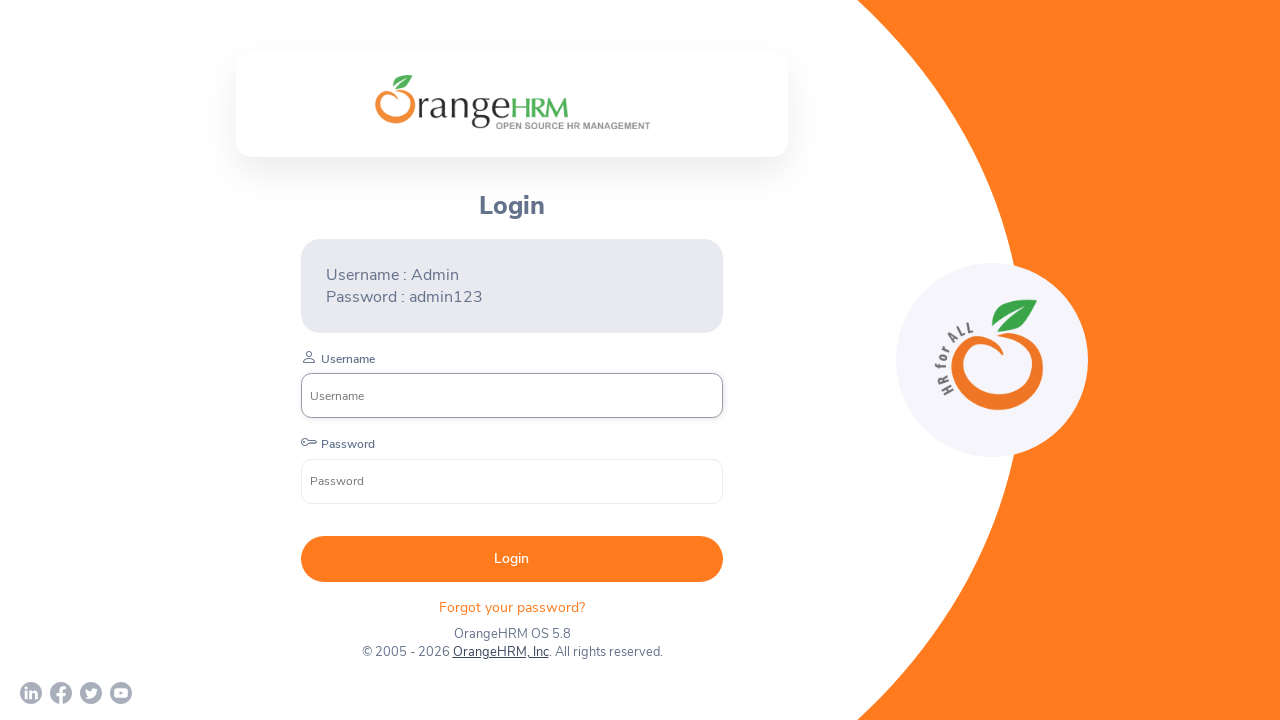

Company logo located and confirmed visible on OrangeHRM login page
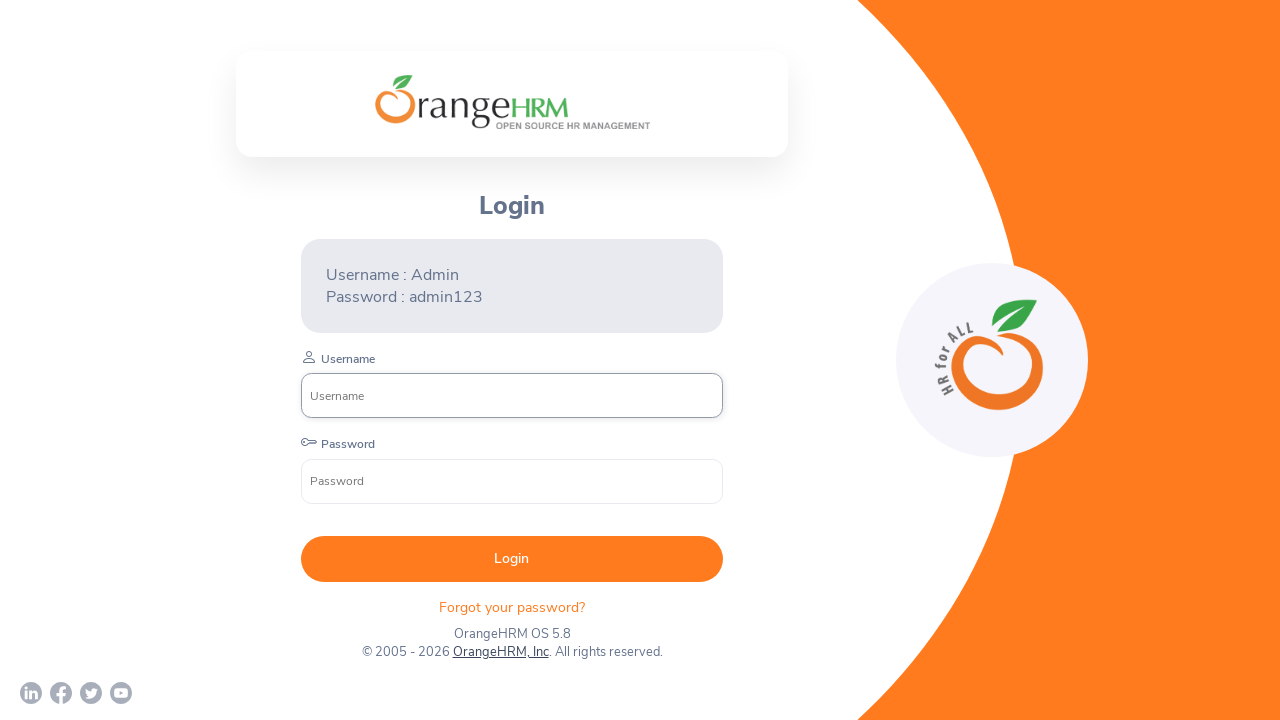

Retrieved bounding box dimensions of company logo
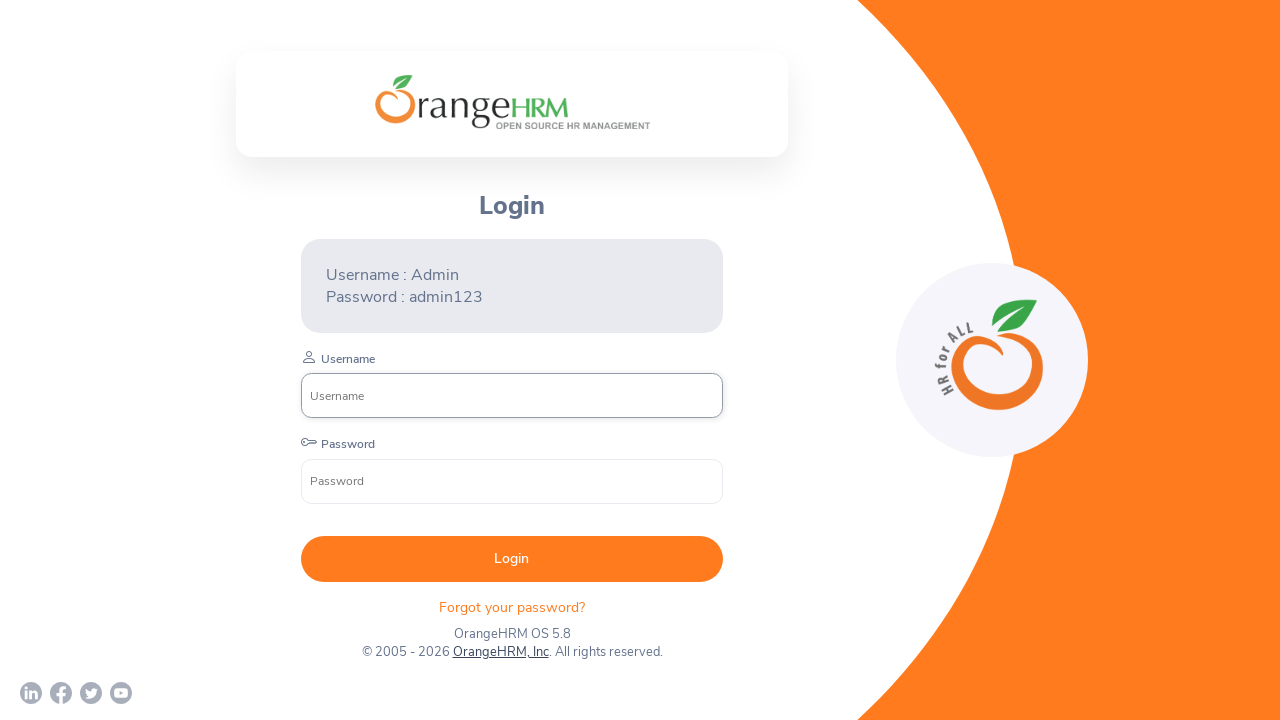

Verified logo width is exactly 275 pixels as expected
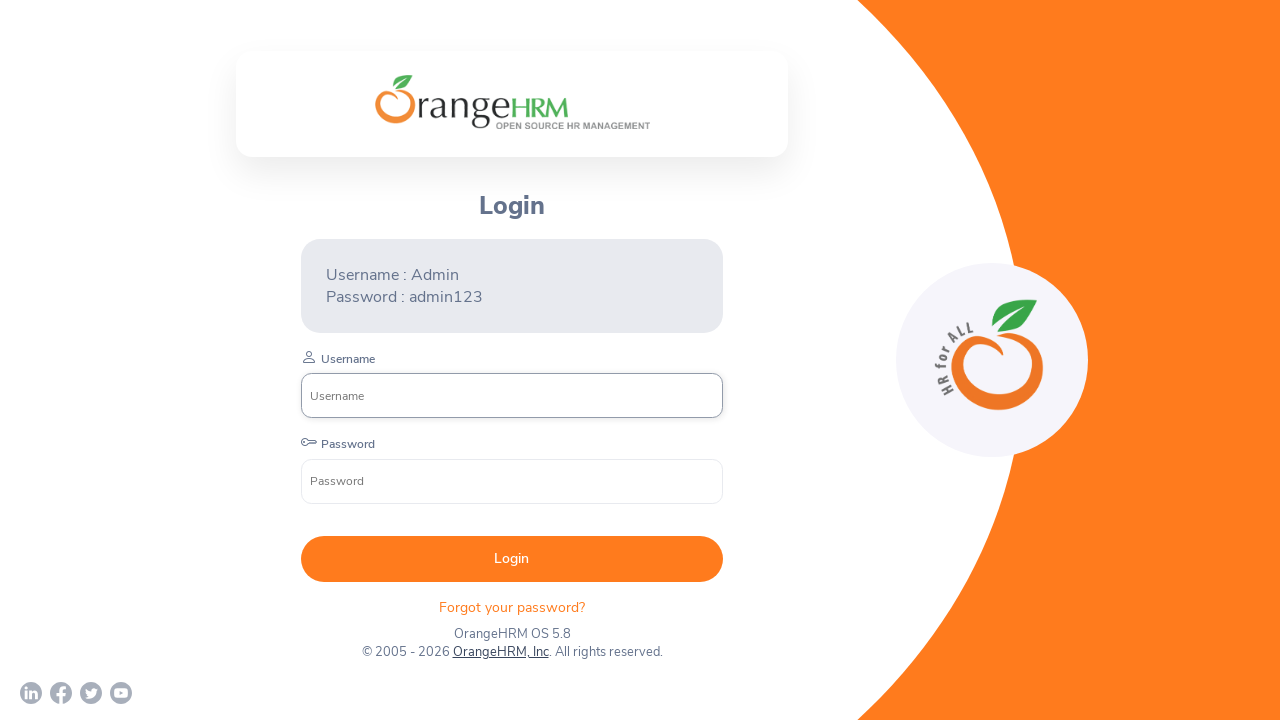

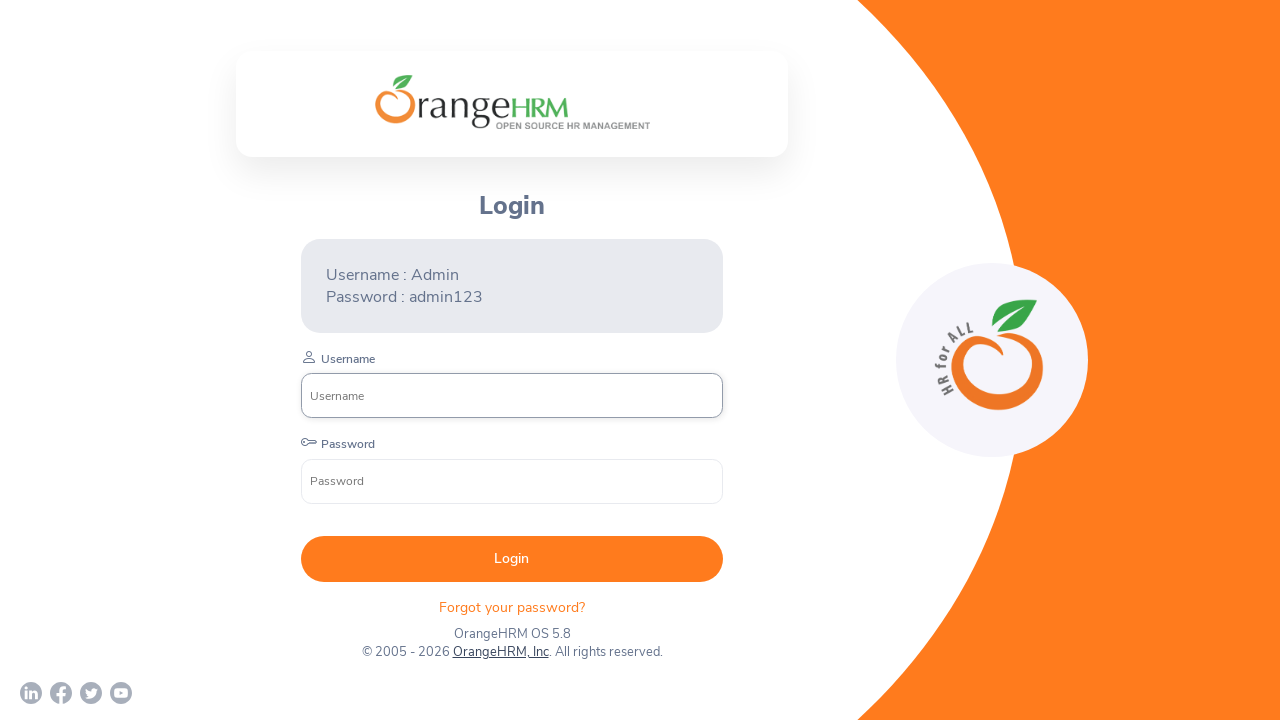